Tests web table interaction on an automation practice page by scrolling to the table, verifying table structure (rows/columns), and searching for a specific text value within the table cells.

Starting URL: https://rahulshettyacademy.com/AutomationPractice/

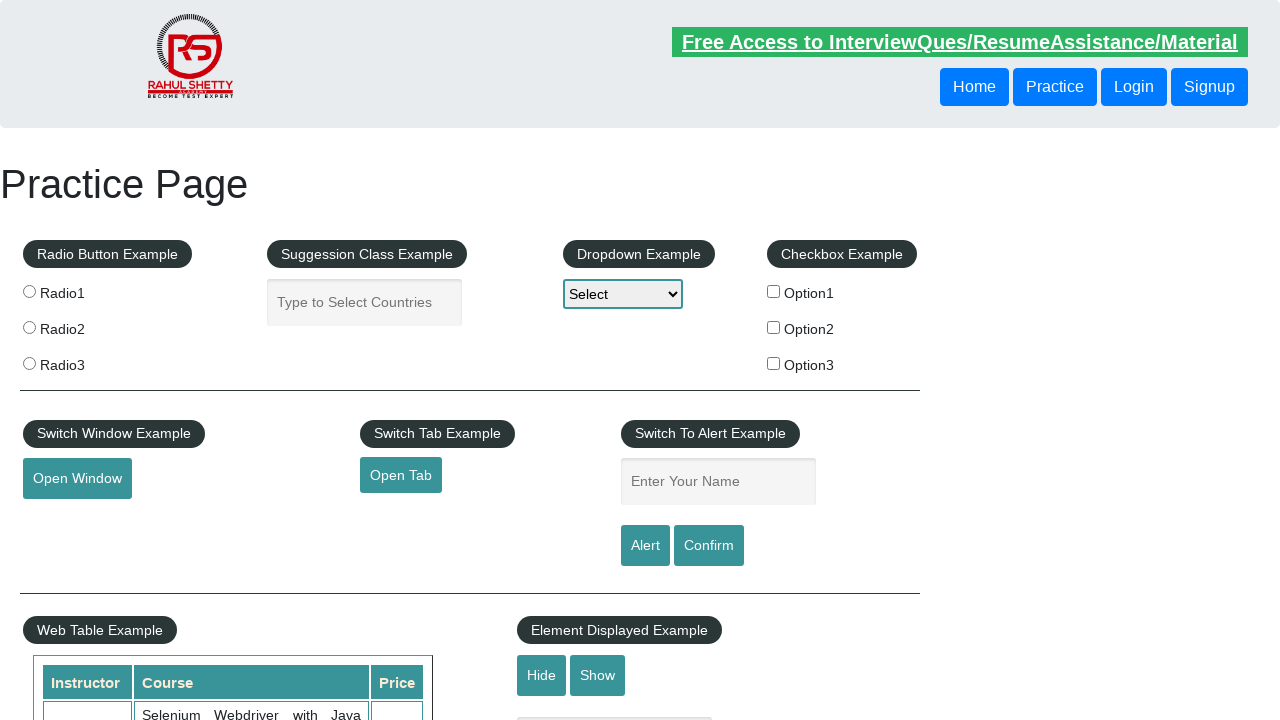

Scrolled down 600px to reveal table section
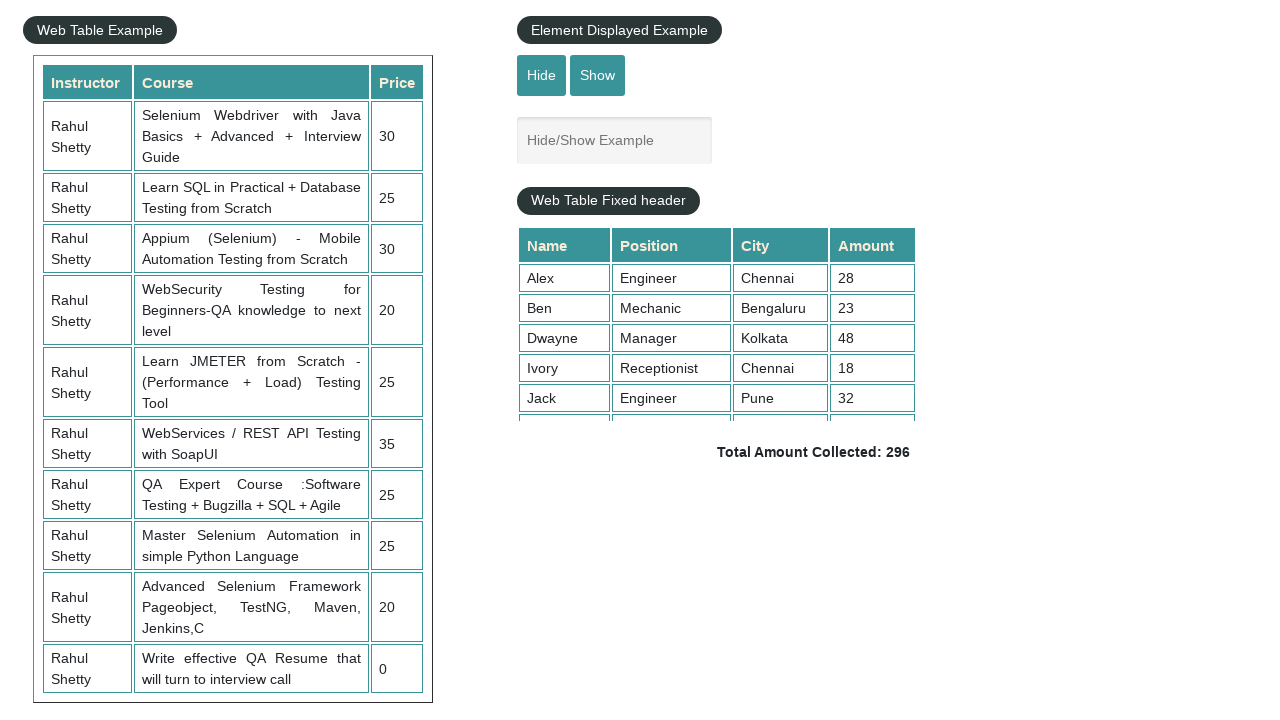

Table with id 'product' became visible
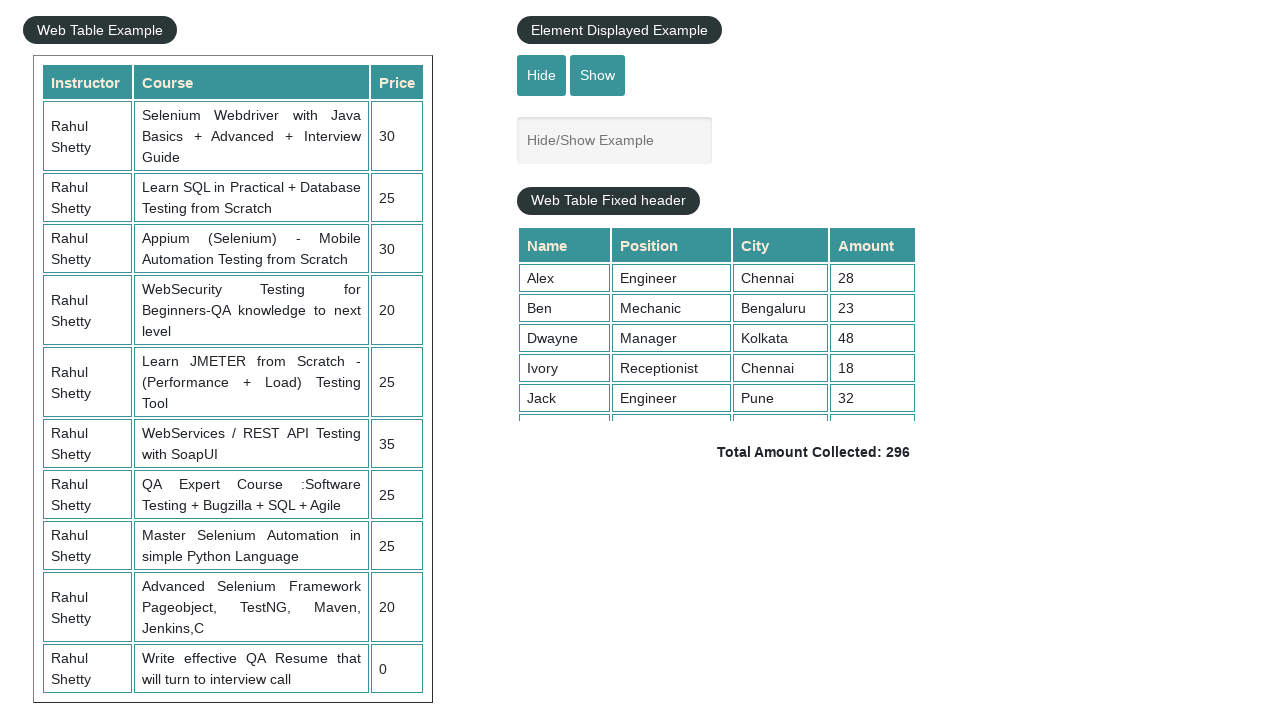

Retrieved text from table cell (row 6, col 2): 'Learn JMETER from Scratch - (Performance + Load) Testing Tool'
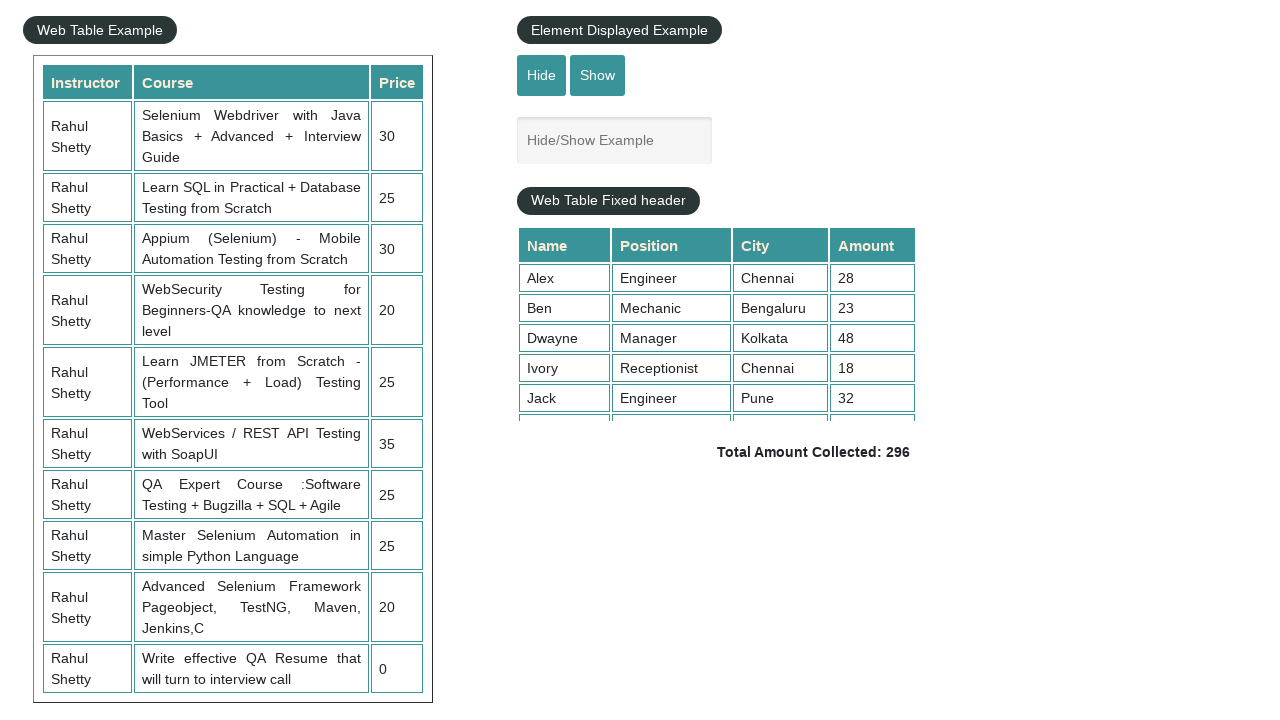

Counted table rows: 11 rows found
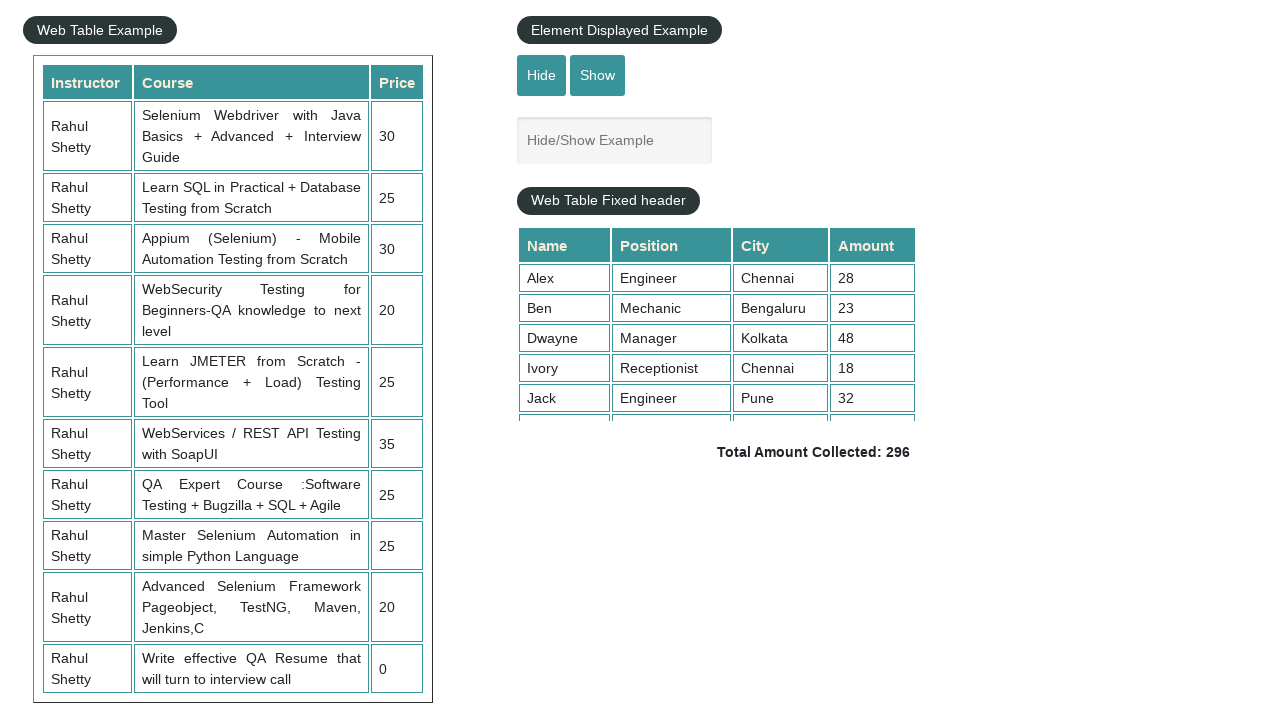

Counted table columns in row 3: 3 columns found
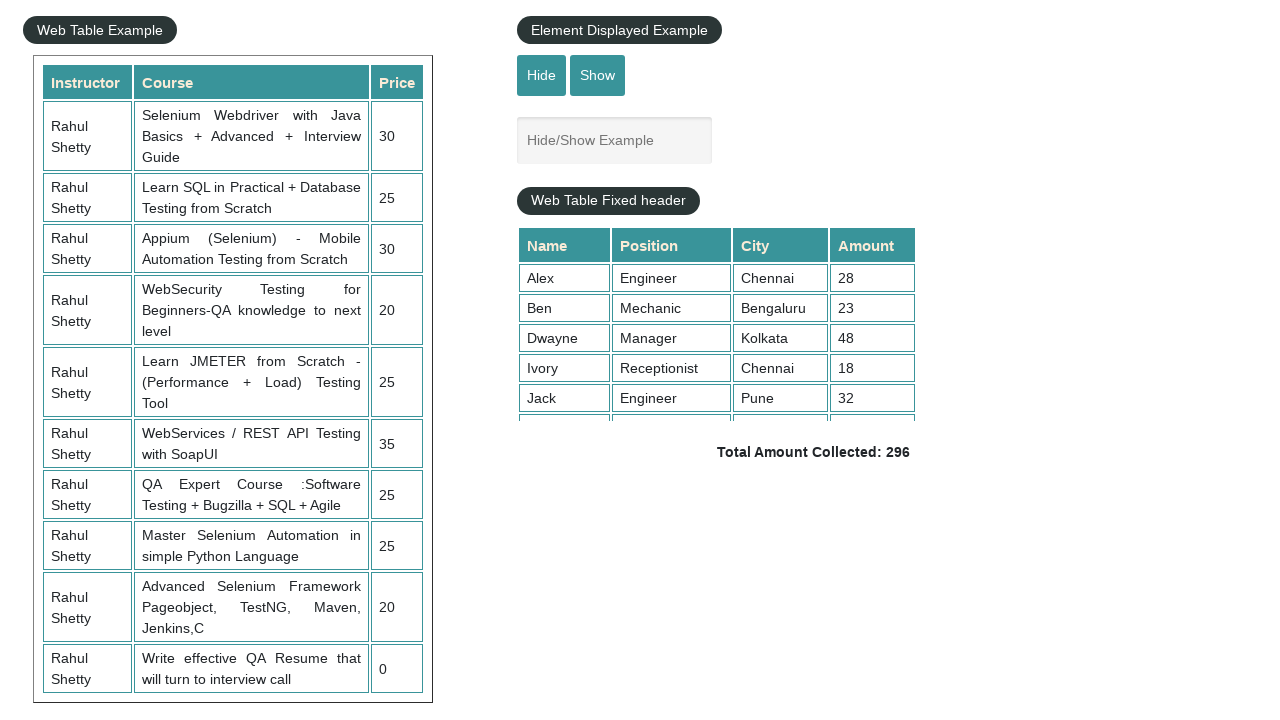

Searched table cell (row 2, col 1): 'Rahul Shetty'
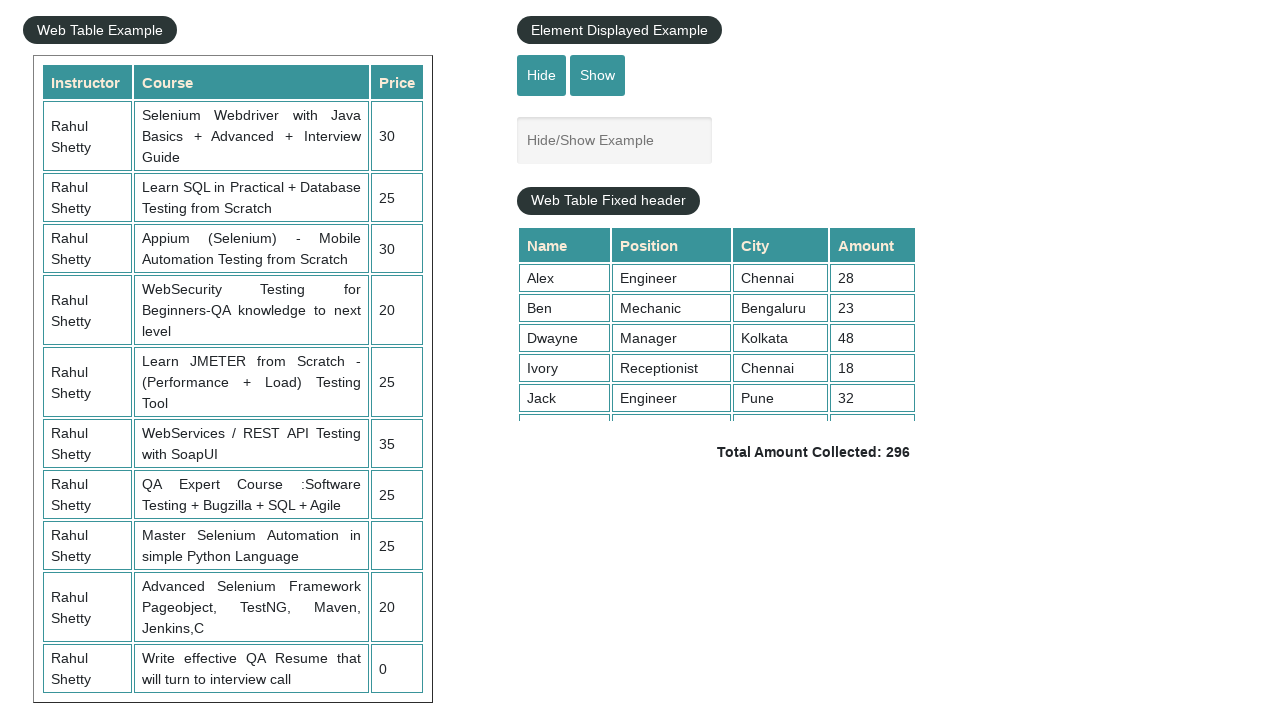

Searched table cell (row 2, col 2): 'Selenium Webdriver with Java Basics + Advanced + Interview Guide'
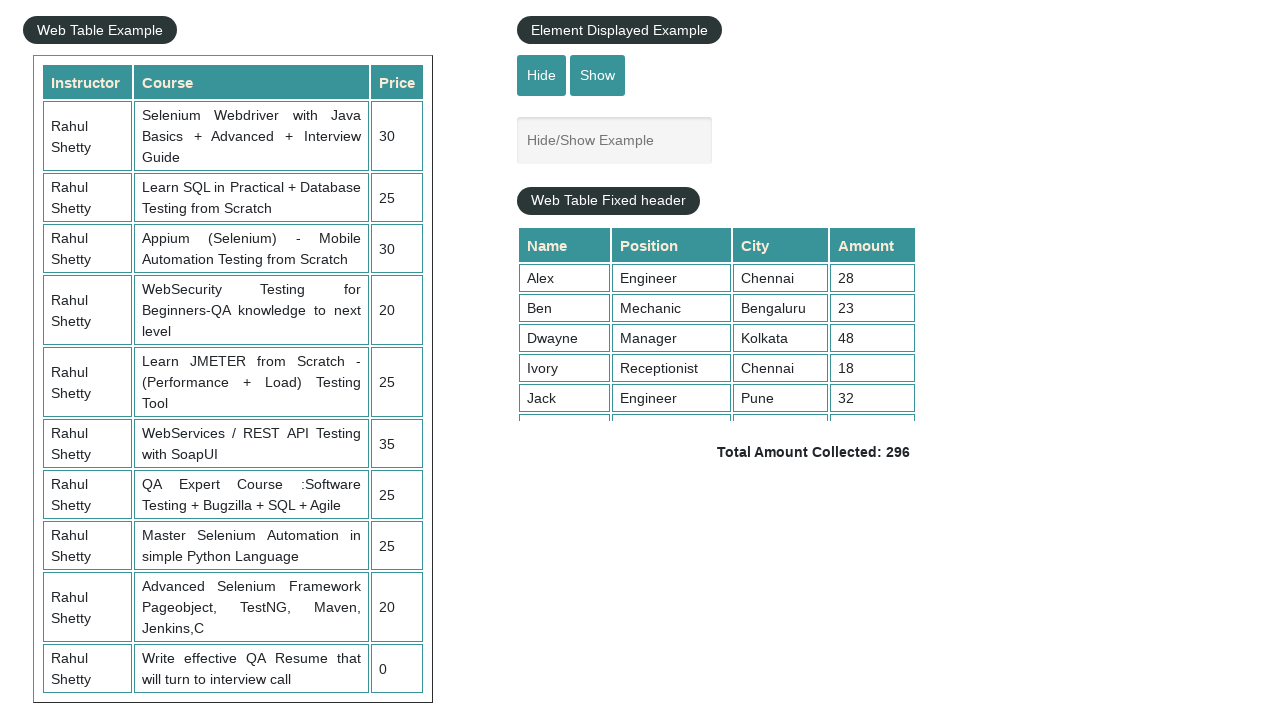

Searched table cell (row 2, col 3): '30'
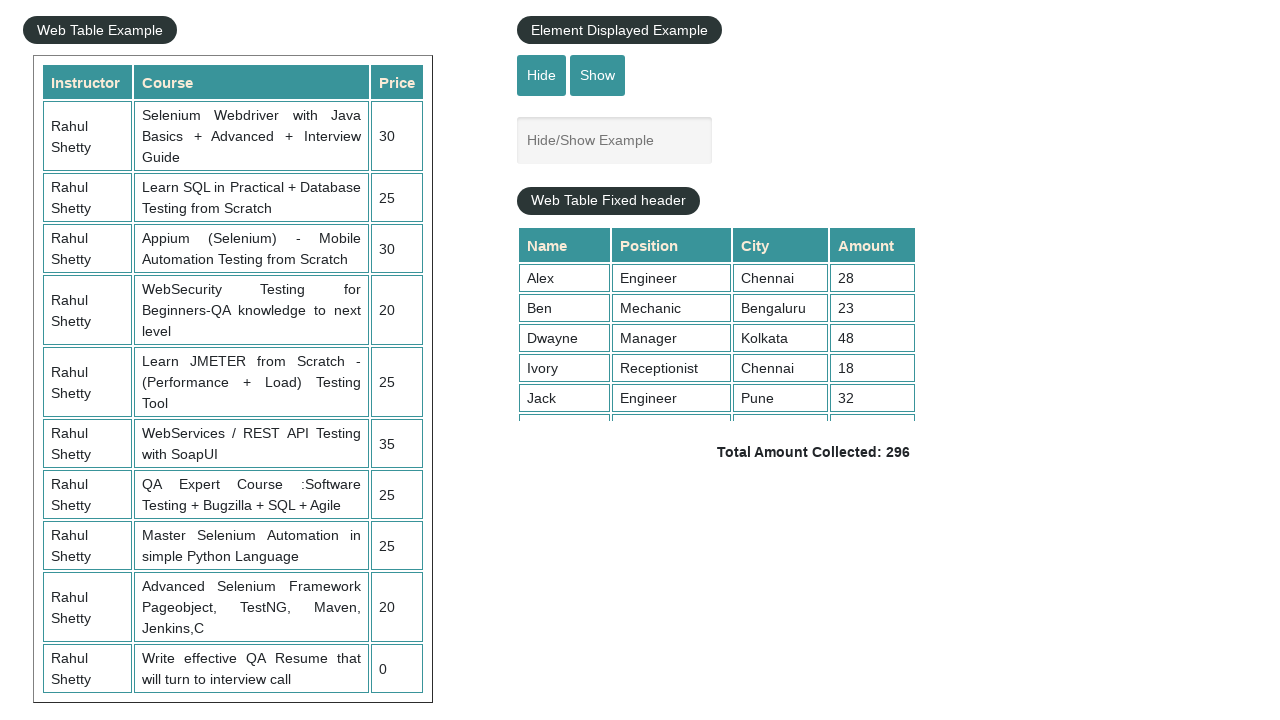

Searched table cell (row 3, col 1): 'Rahul Shetty'
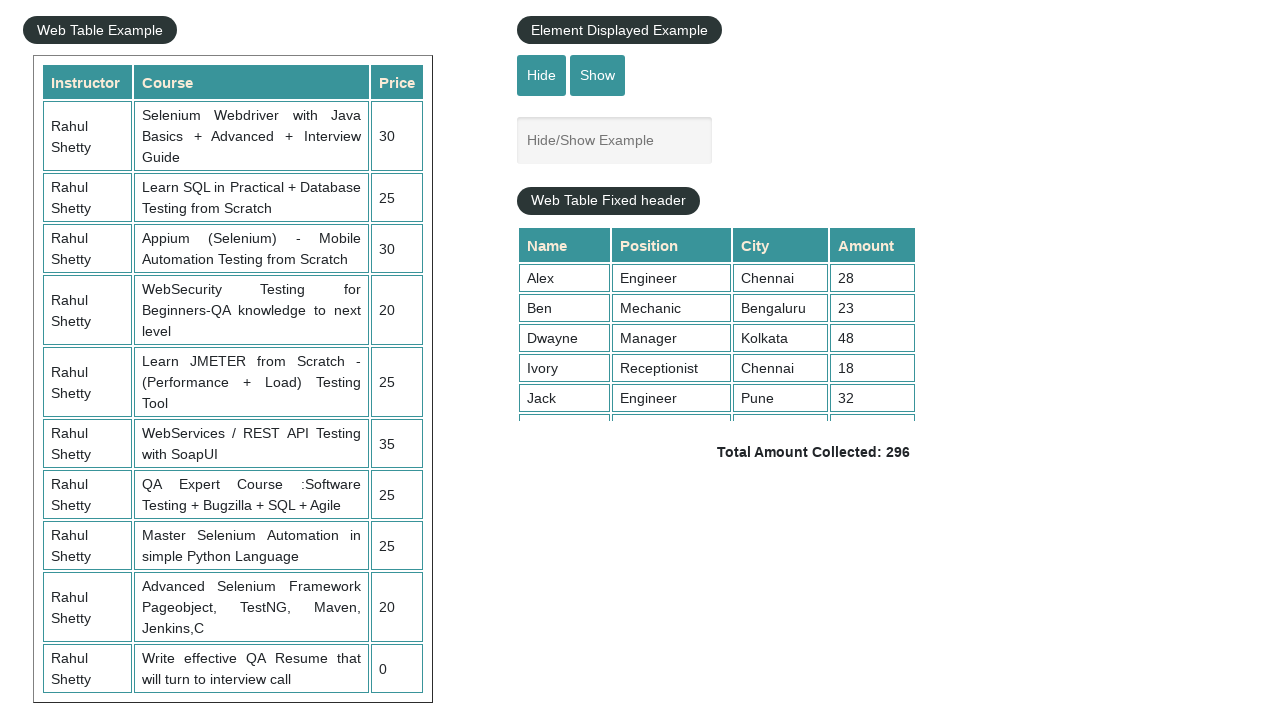

Searched table cell (row 3, col 2): 'Learn SQL in Practical + Database Testing from Scratch'
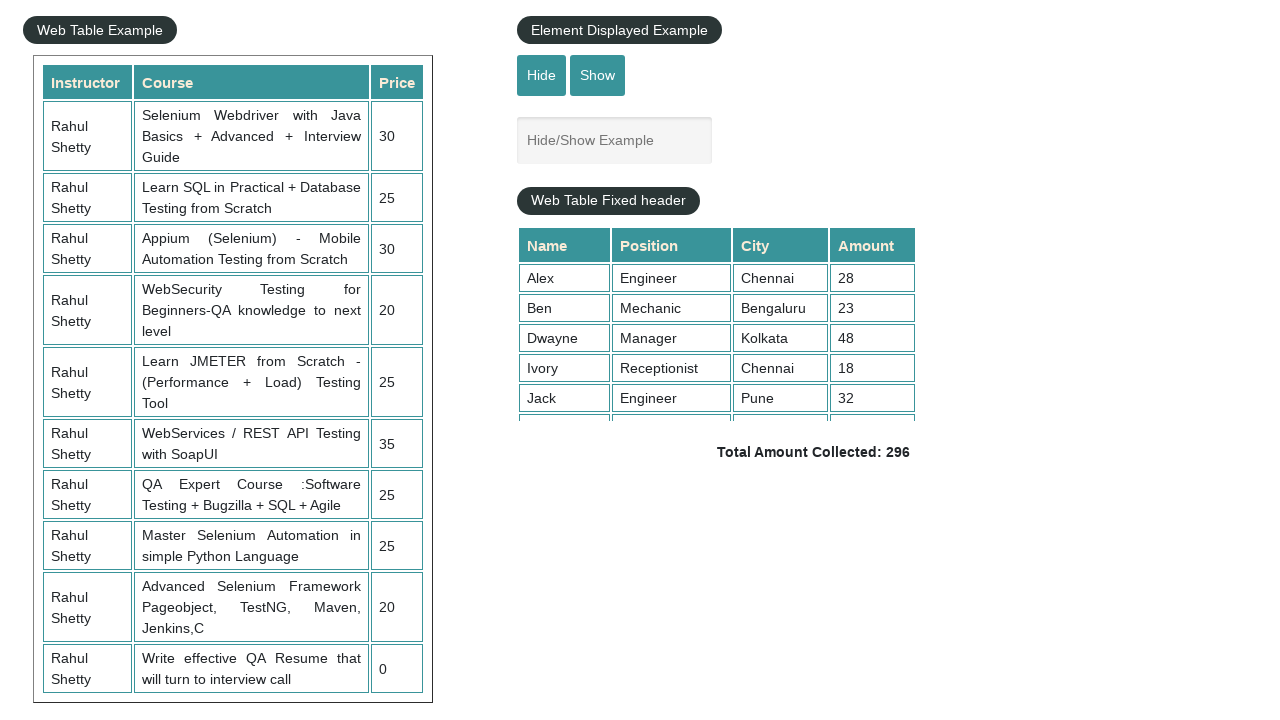

Searched table cell (row 3, col 3): '25'
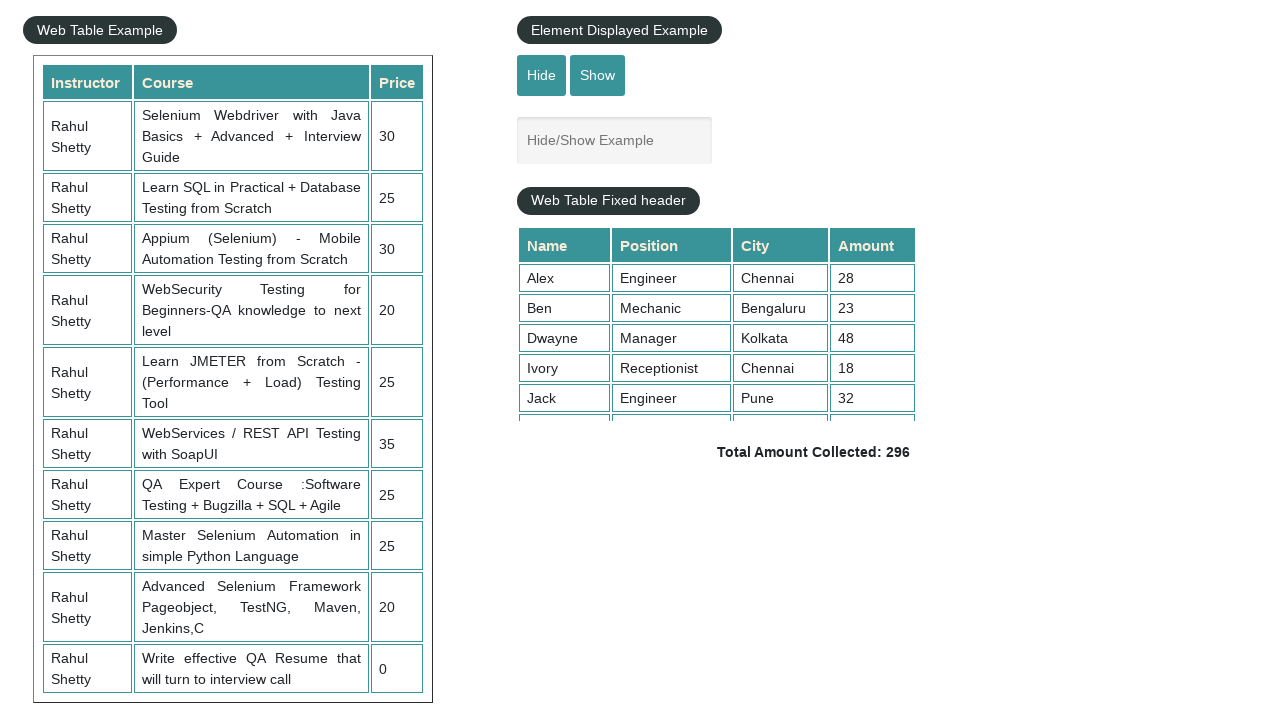

Searched table cell (row 4, col 1): 'Rahul Shetty'
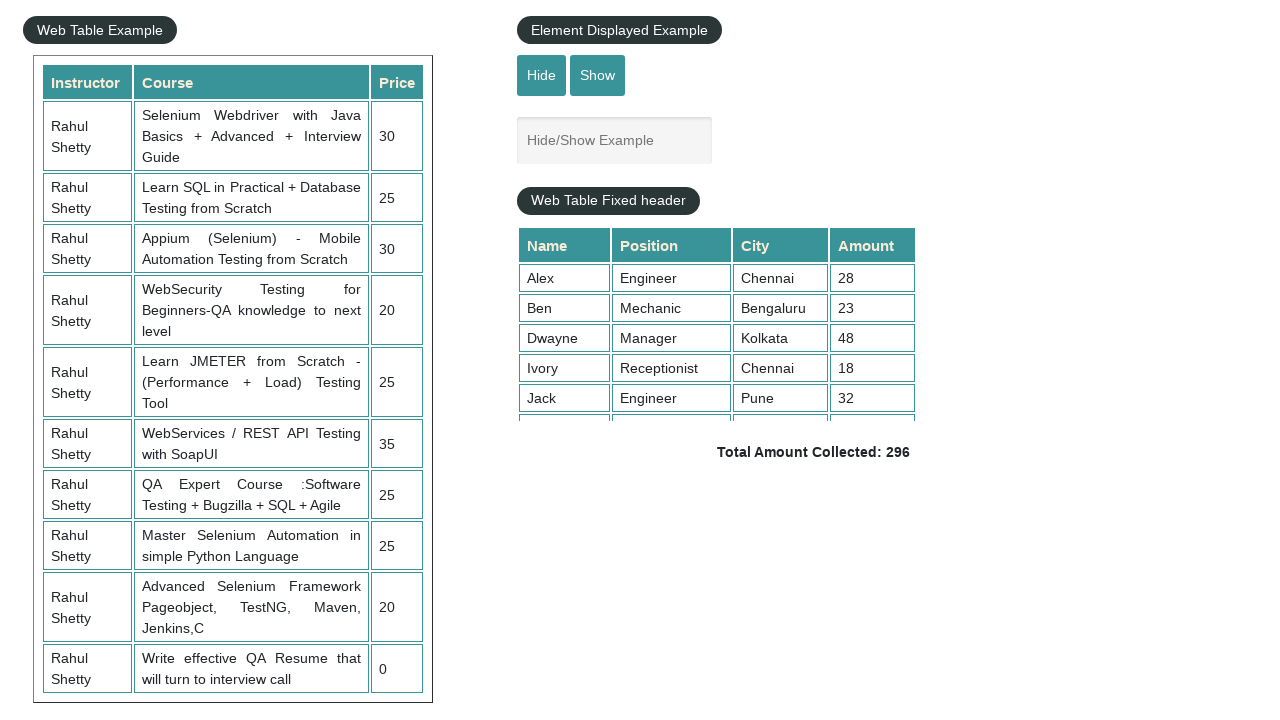

Searched table cell (row 4, col 2): 'Appium (Selenium) - Mobile Automation Testing from Scratch'
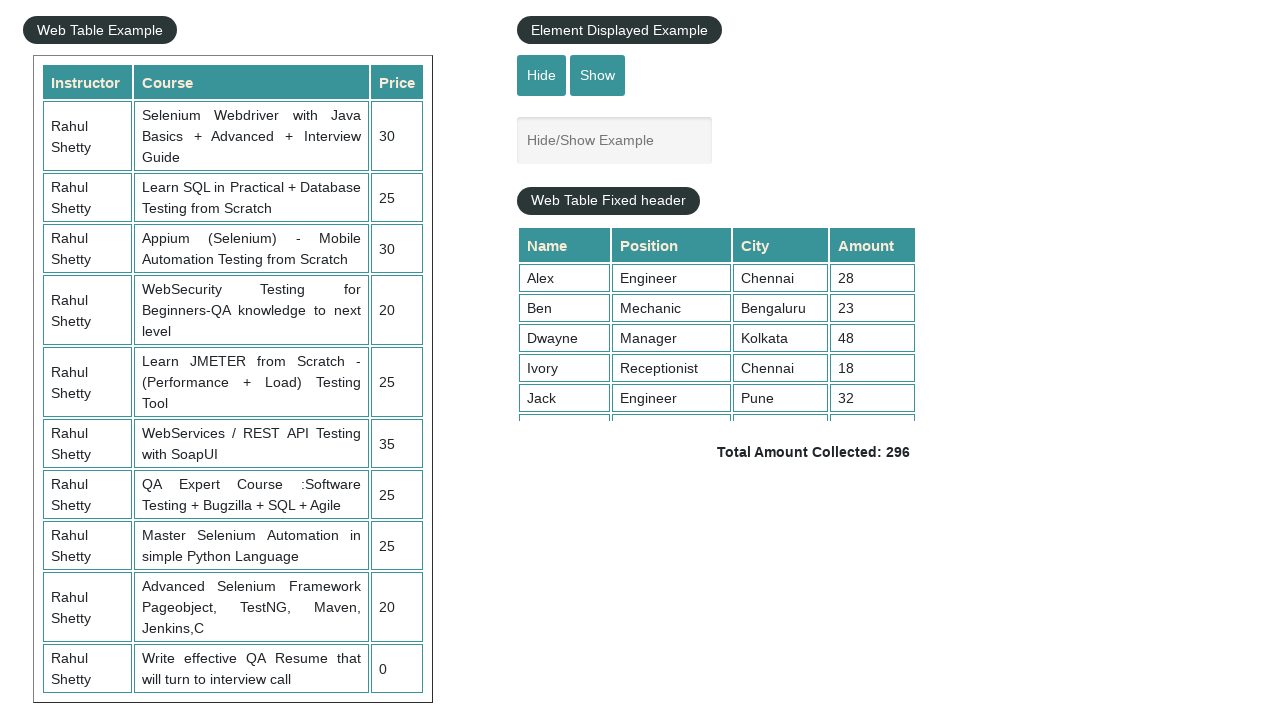

Searched table cell (row 4, col 3): '30'
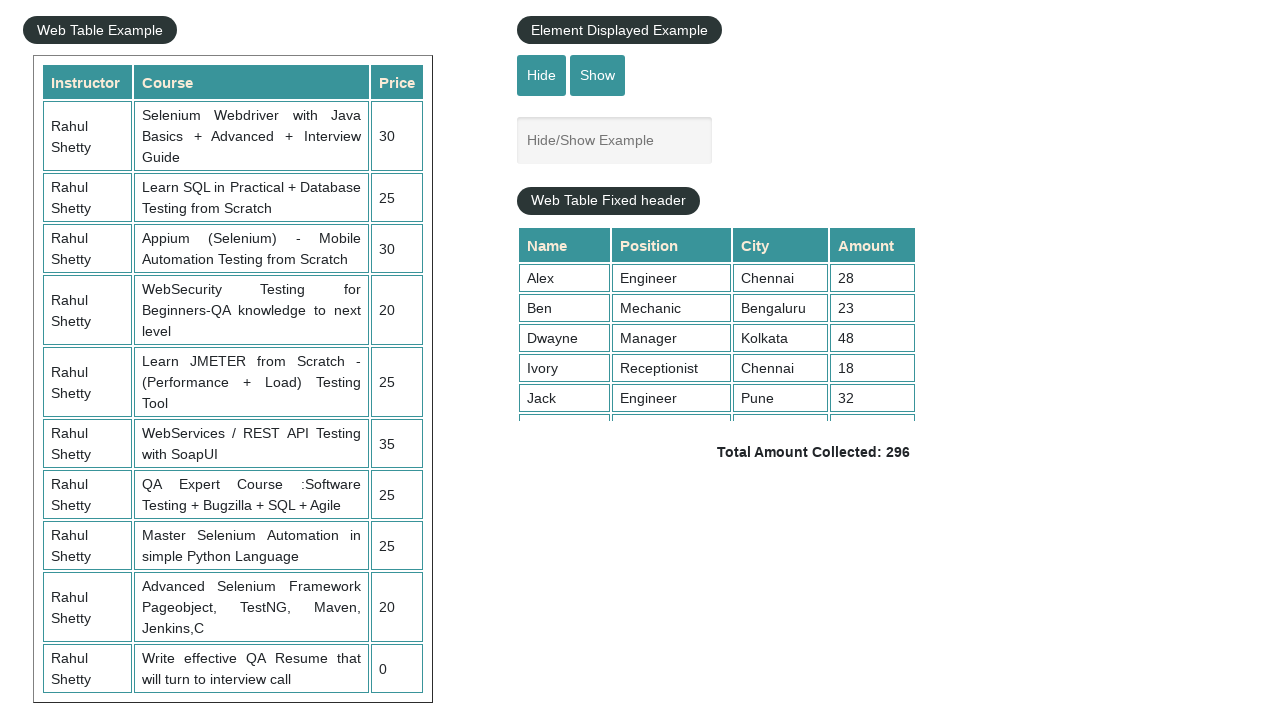

Searched table cell (row 5, col 1): 'Rahul Shetty'
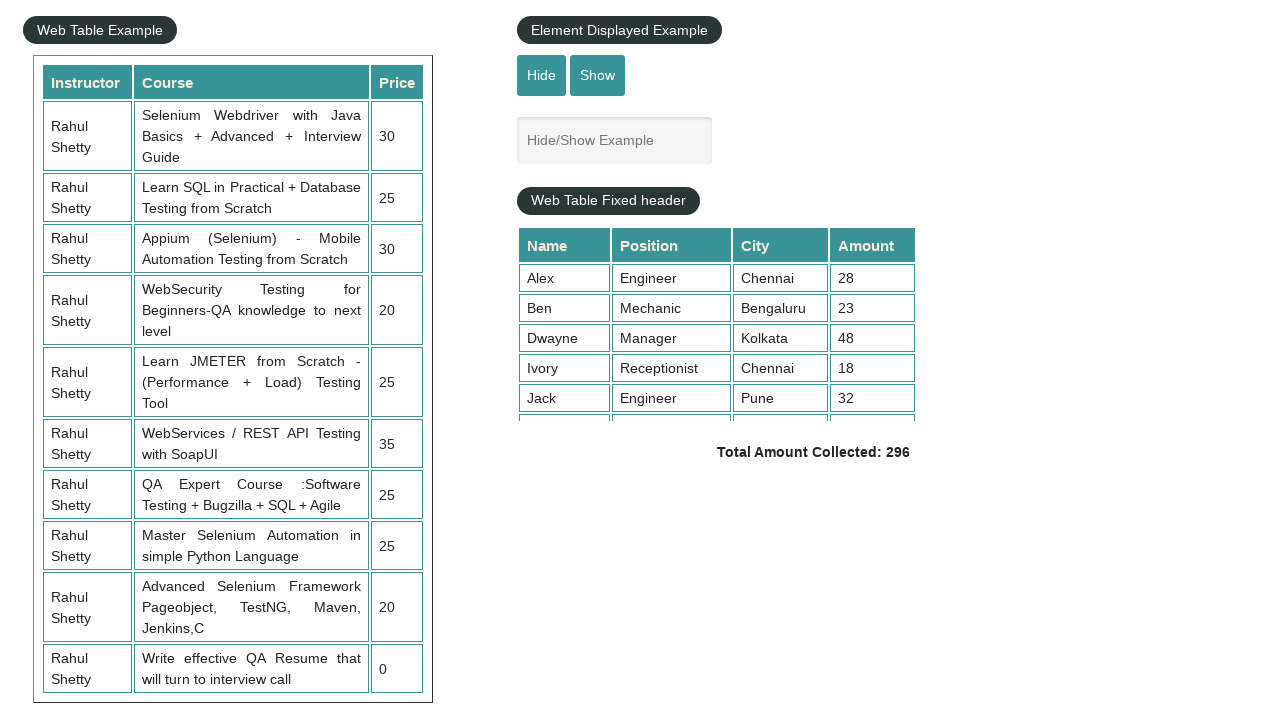

Searched table cell (row 5, col 2): 'WebSecurity Testing for Beginners-QA knowledge to next level'
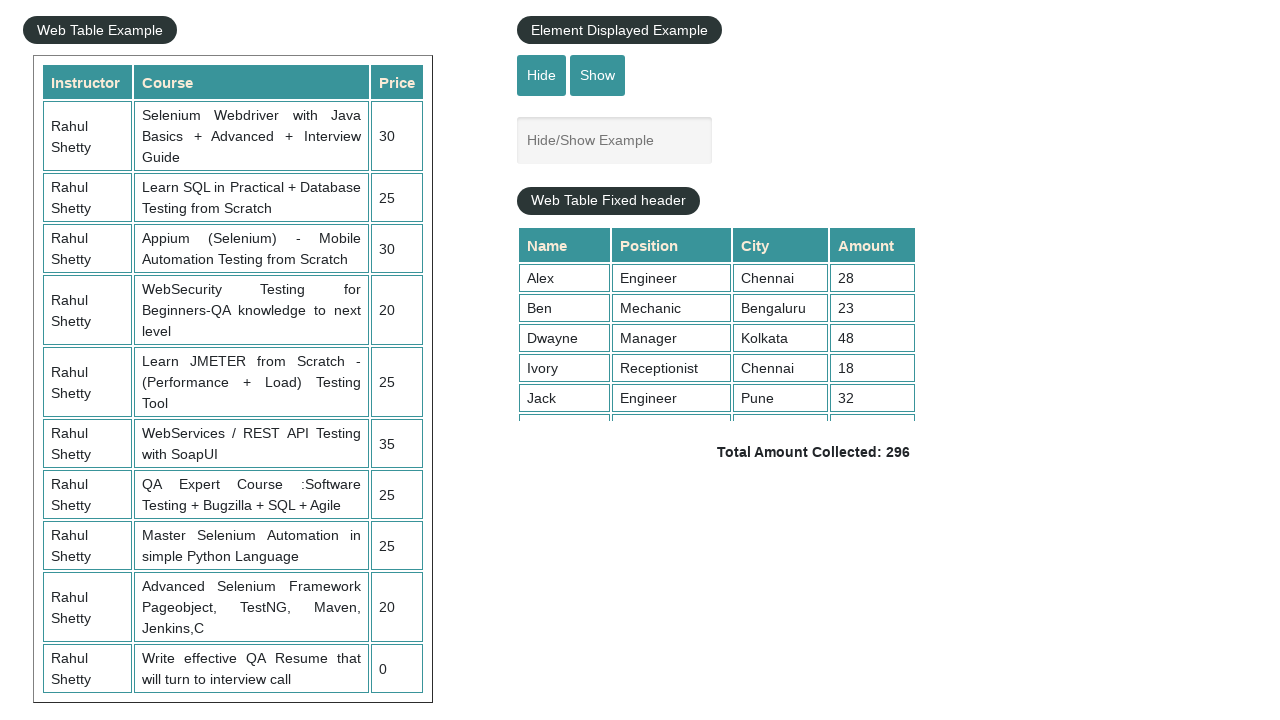

Searched table cell (row 5, col 3): '20'
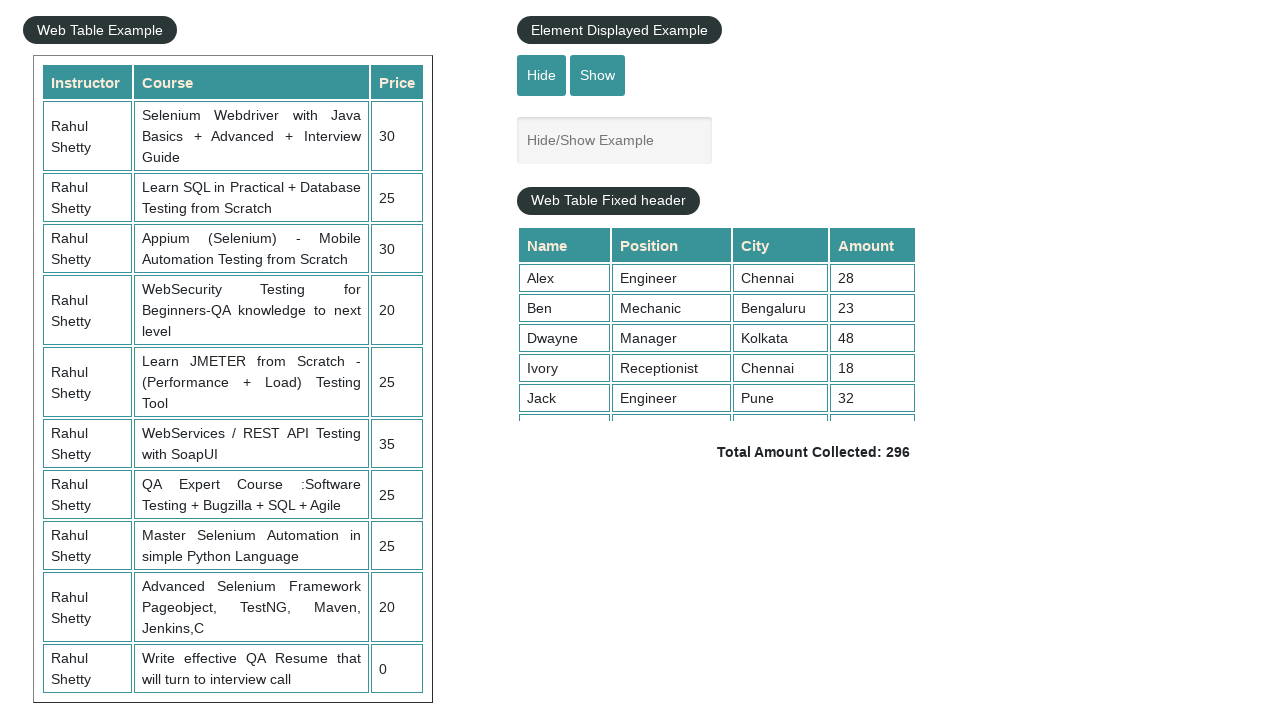

Searched table cell (row 6, col 1): 'Rahul Shetty'
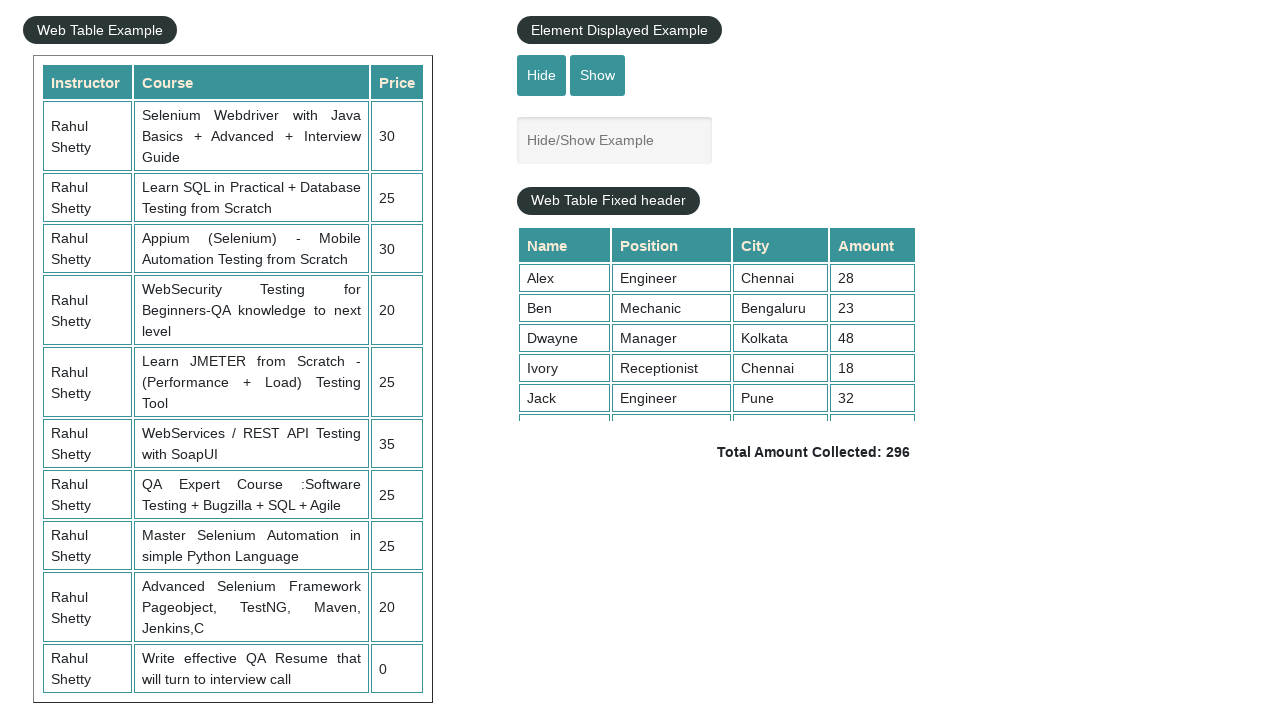

Searched table cell (row 6, col 2): 'Learn JMETER from Scratch - (Performance + Load) Testing Tool'
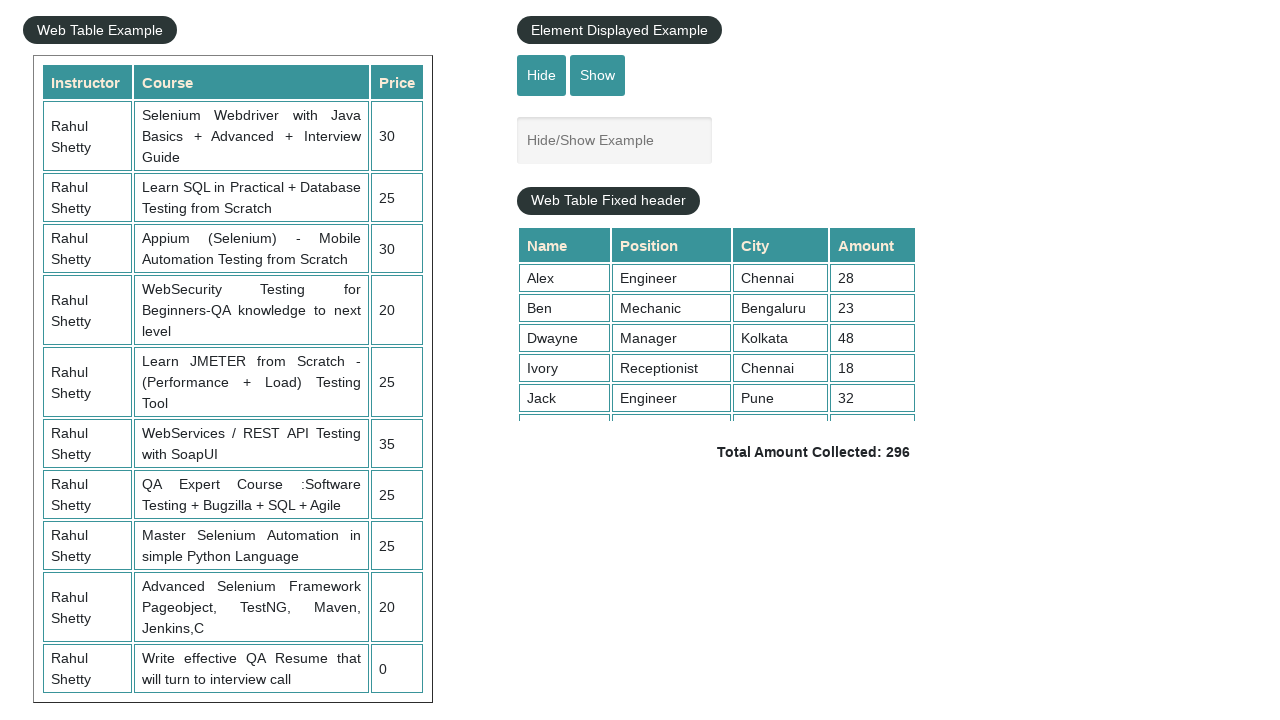

Searched table cell (row 6, col 3): '25'
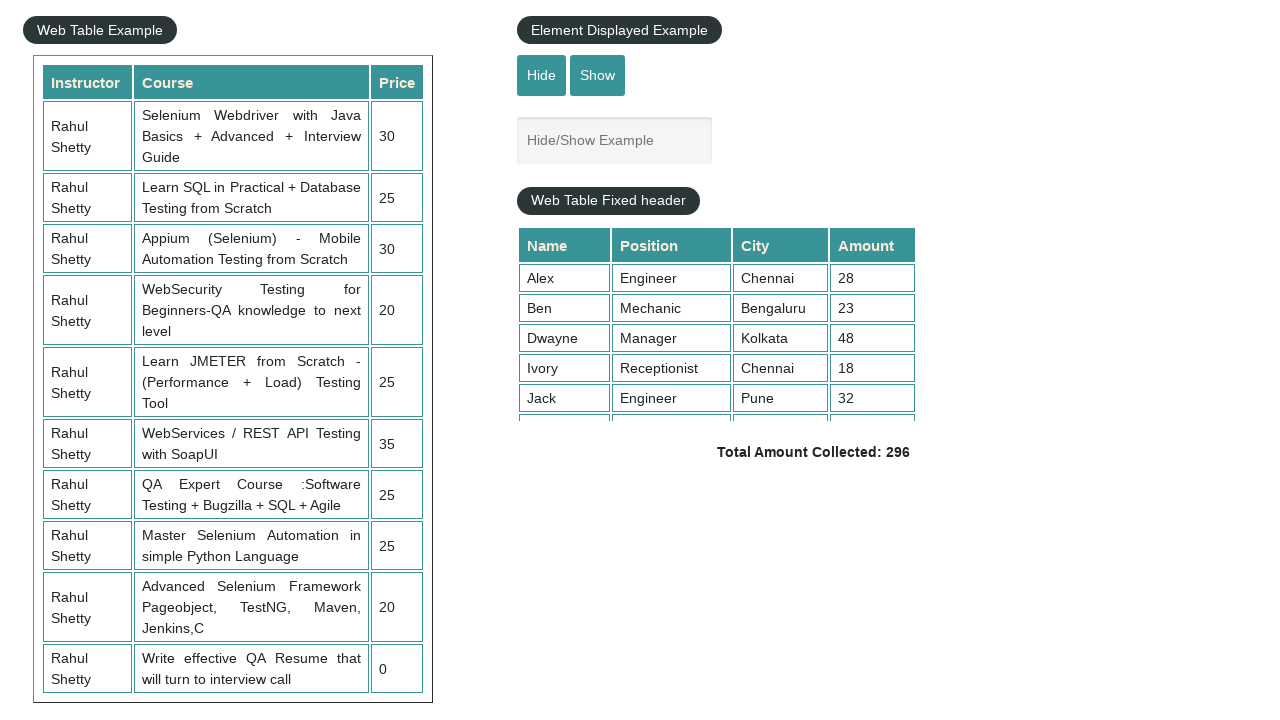

Searched table cell (row 7, col 1): 'Rahul Shetty'
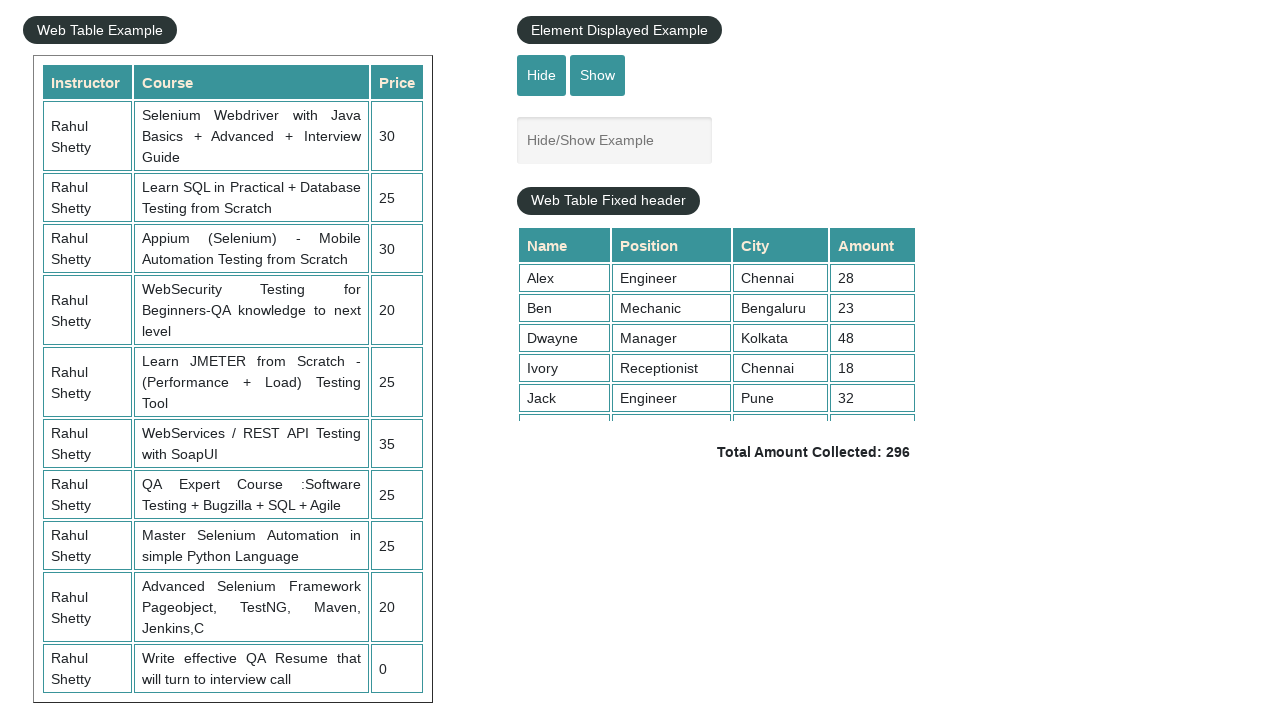

Searched table cell (row 7, col 2): 'WebServices / REST API Testing with SoapUI'
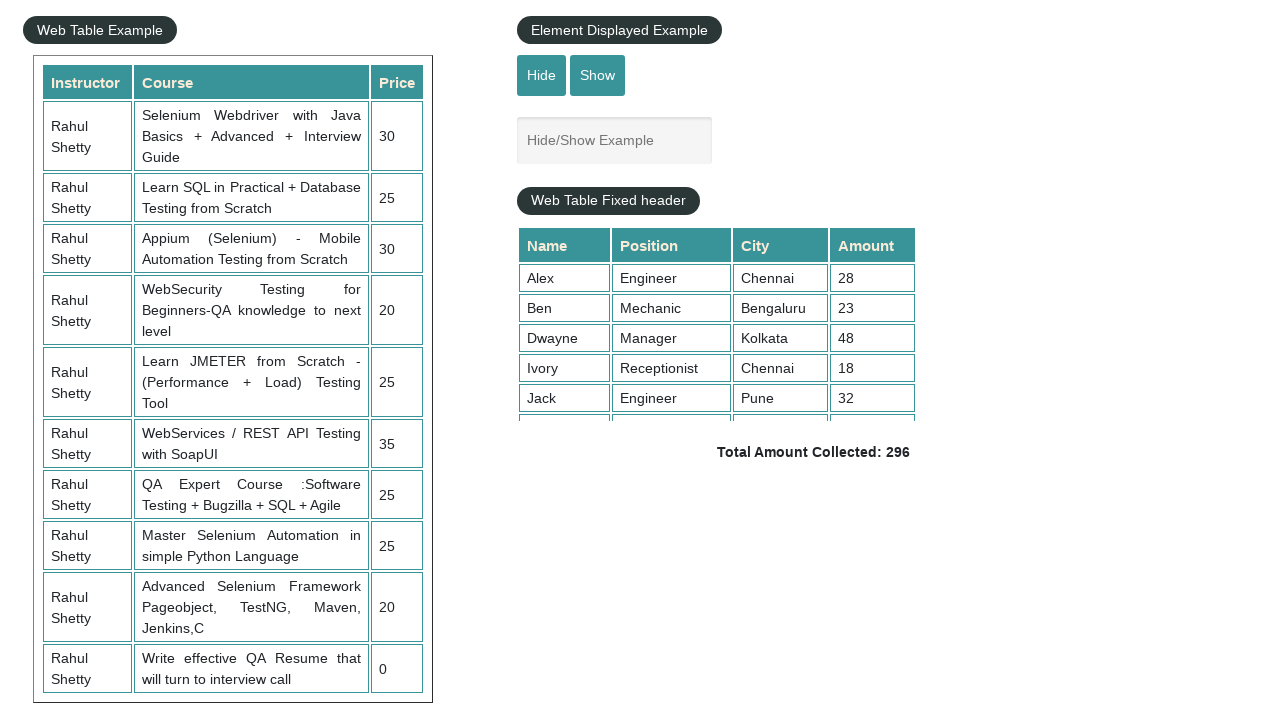

Searched table cell (row 7, col 3): '35'
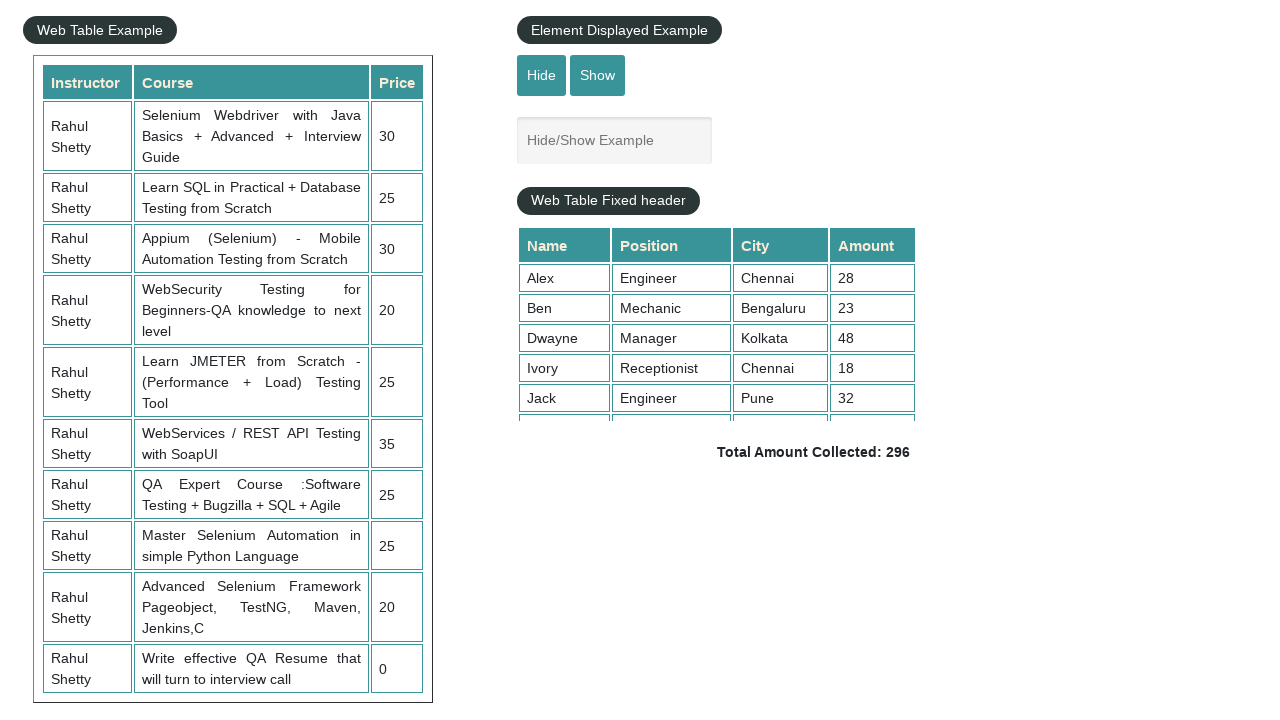

Searched table cell (row 8, col 1): 'Rahul Shetty'
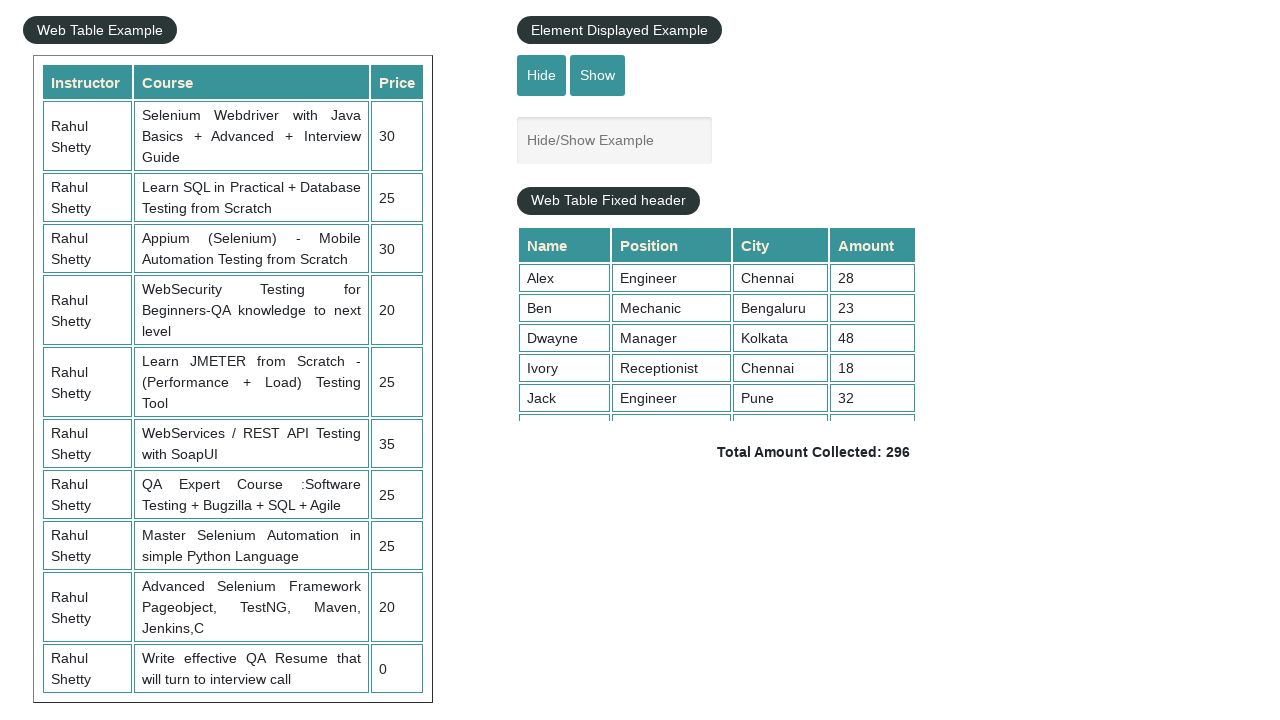

Searched table cell (row 8, col 2): 'QA Expert Course :Software Testing + Bugzilla + SQL + Agile'
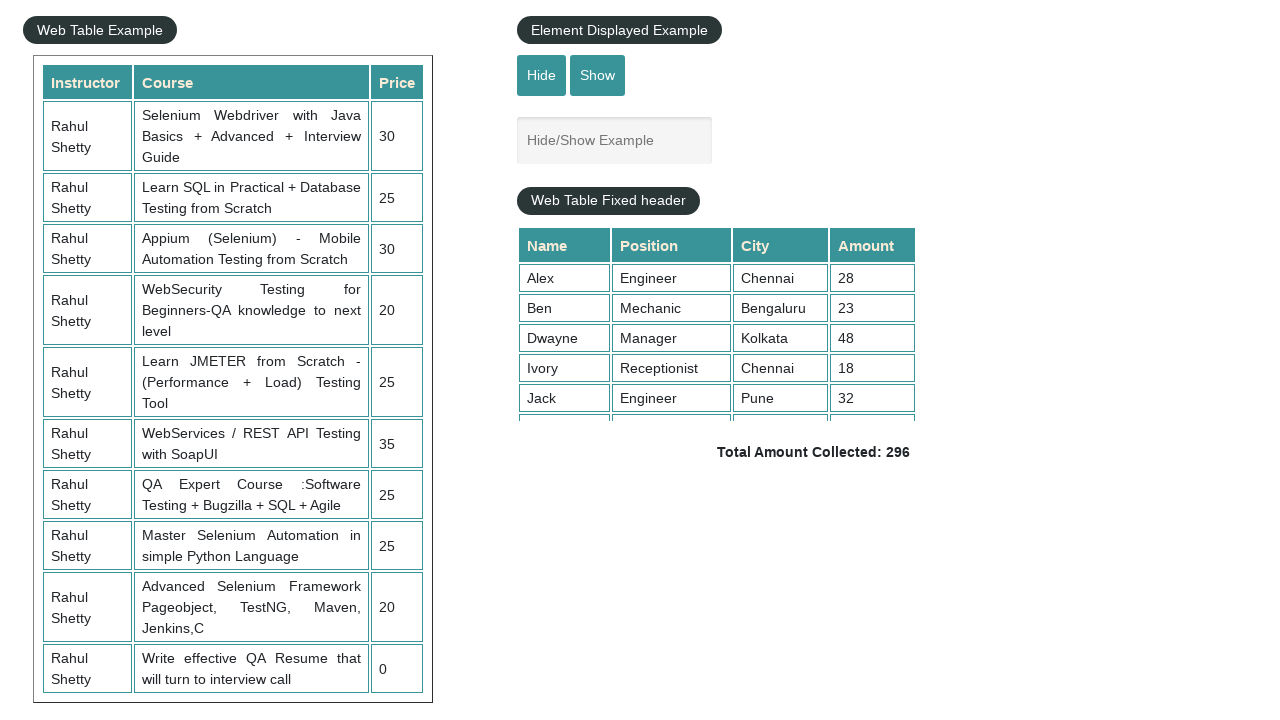

Searched table cell (row 8, col 3): '25'
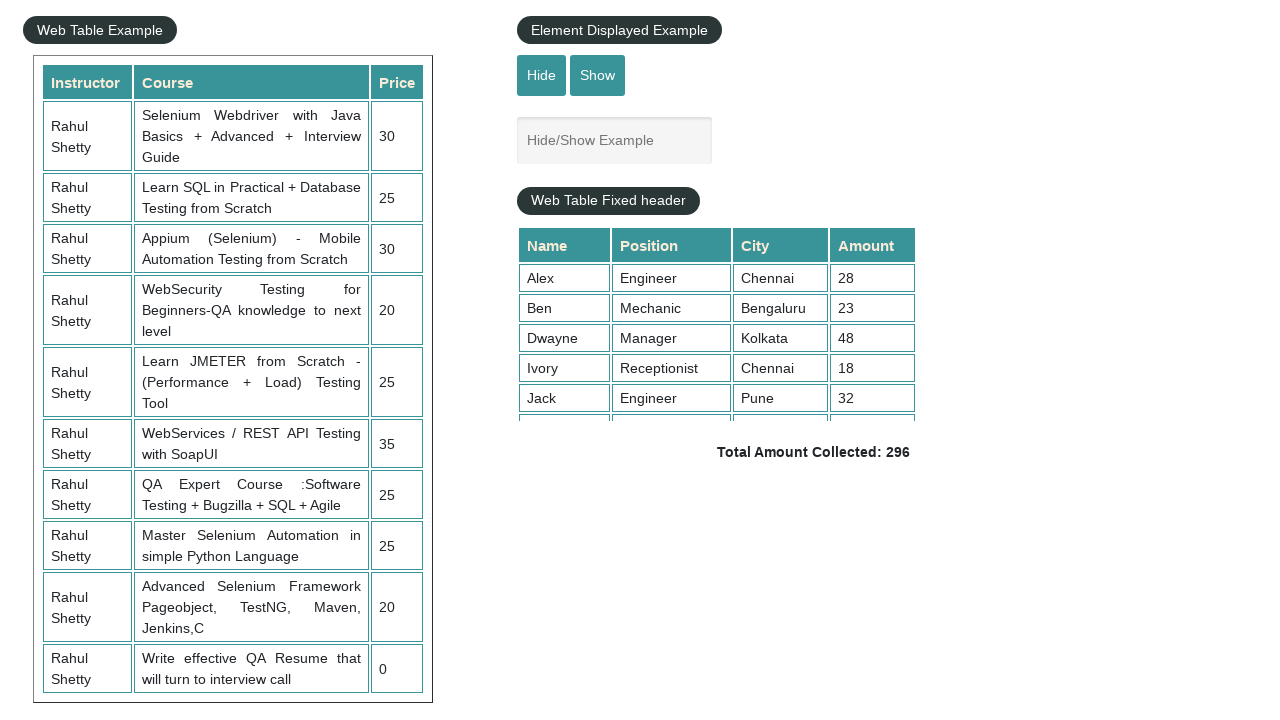

Searched table cell (row 9, col 1): 'Rahul Shetty'
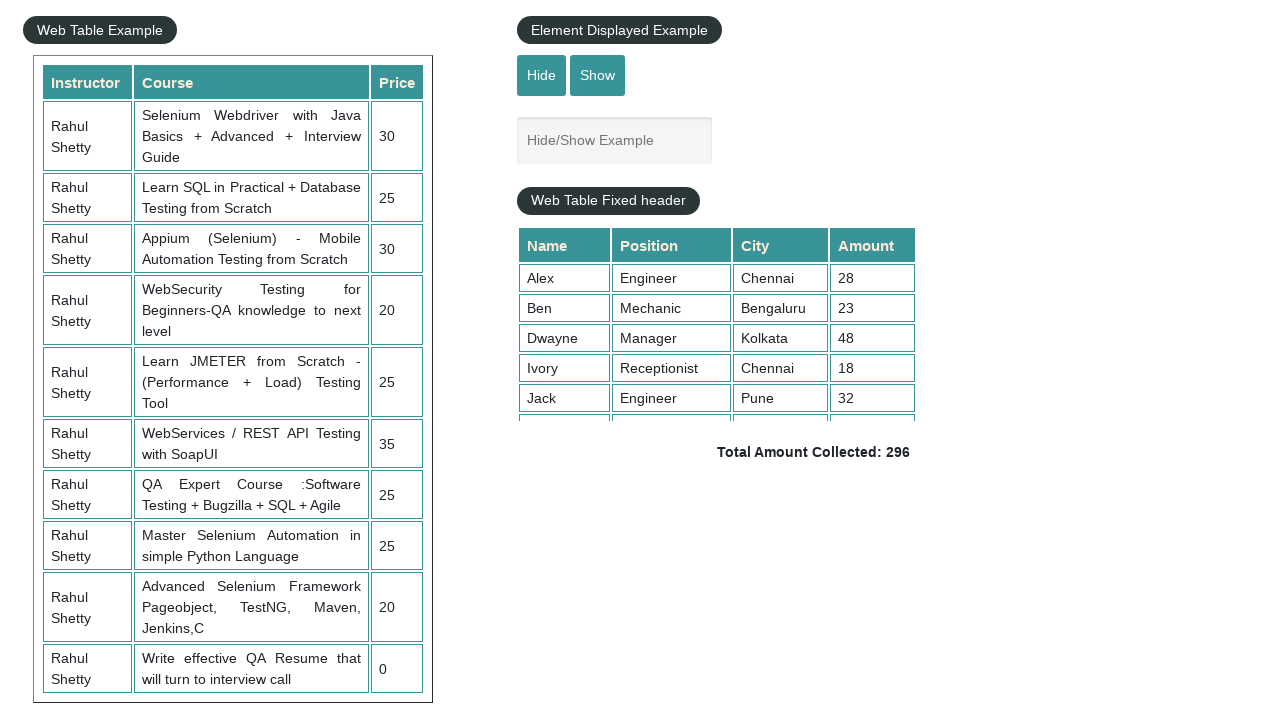

Searched table cell (row 9, col 2): 'Master Selenium Automation in simple Python Language'
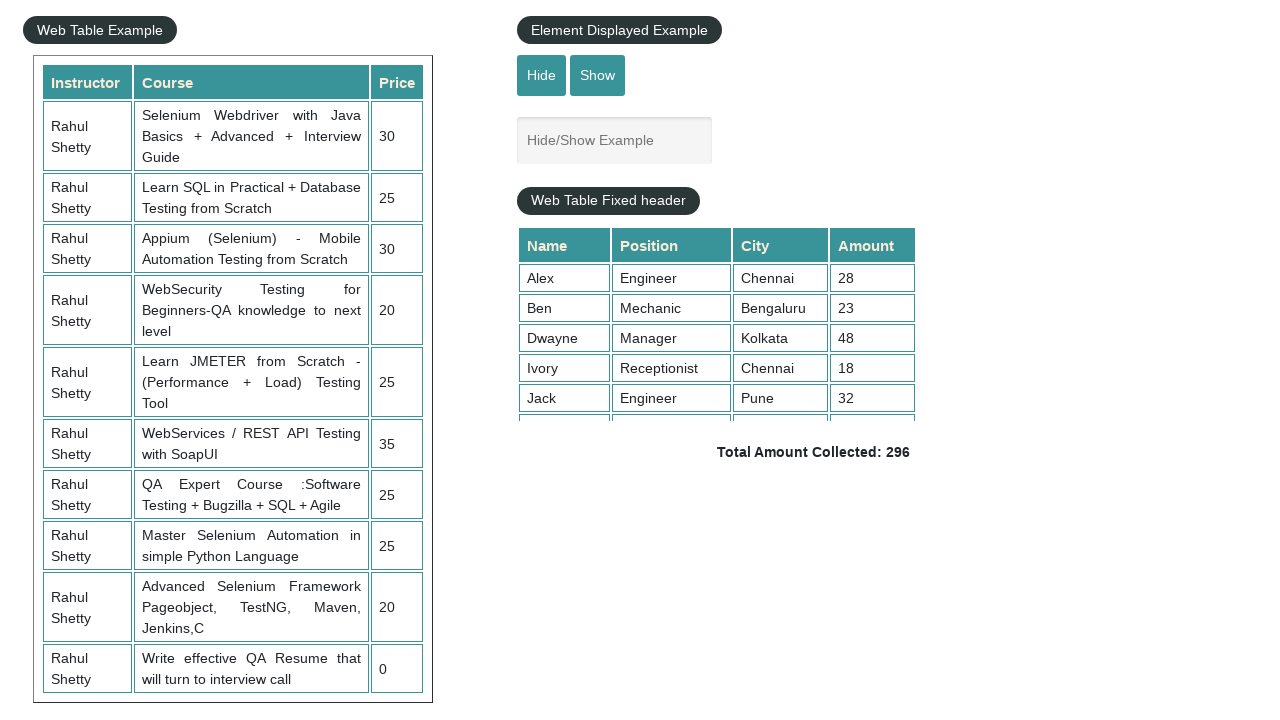

Found matching text in table cell (row 9, col 2): 'Master Selenium Automation in simple Python Language'
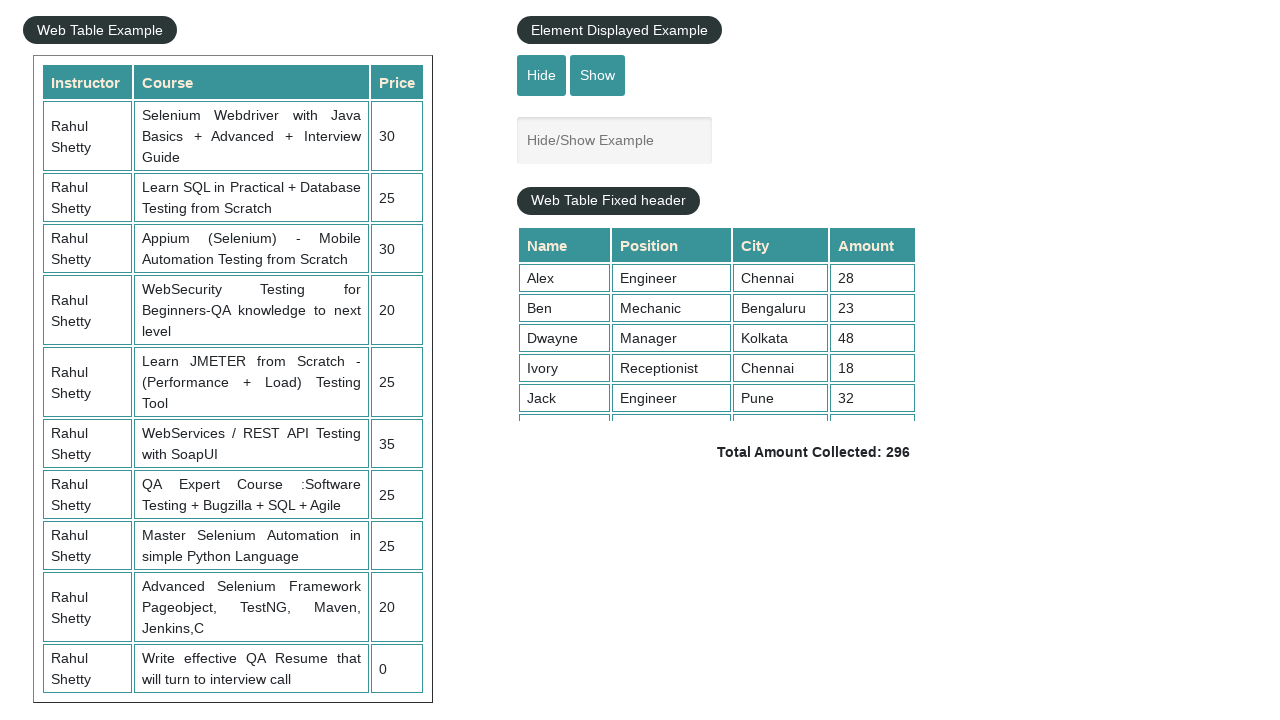

Searched table cell (row 10, col 1): 'Rahul Shetty'
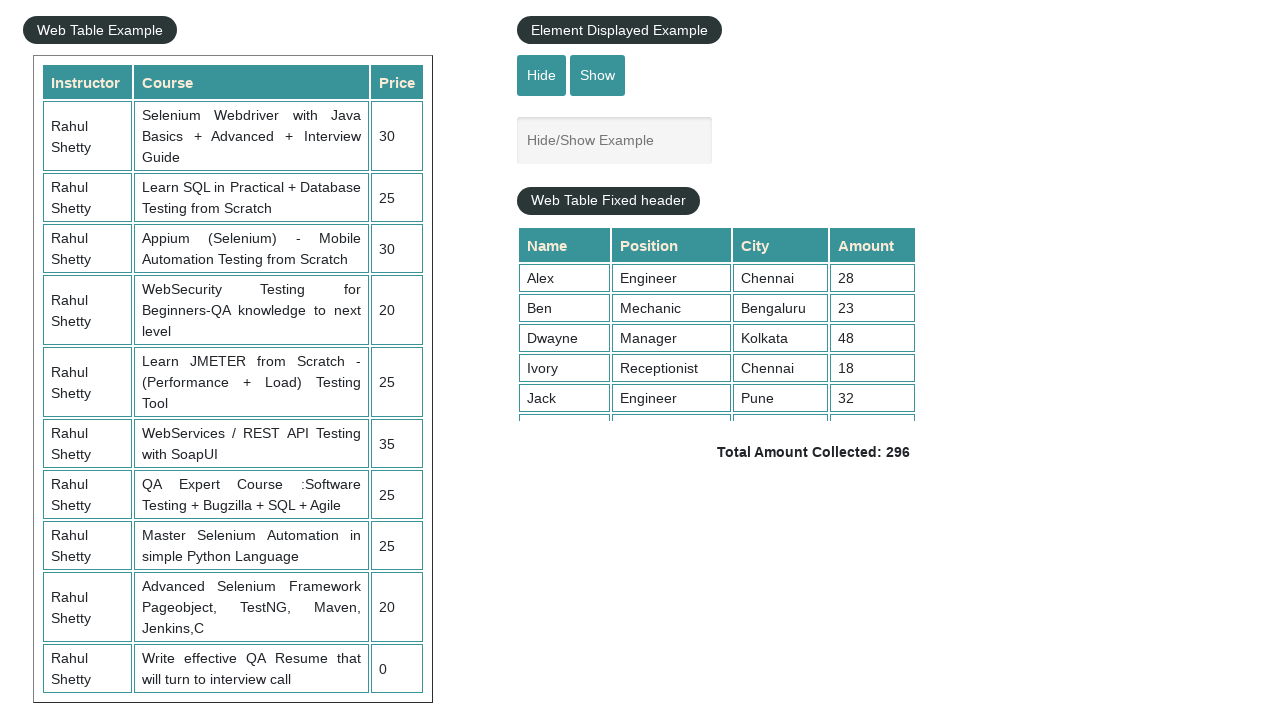

Searched table cell (row 10, col 2): 'Advanced Selenium Framework Pageobject, TestNG, Maven, Jenkins,C'
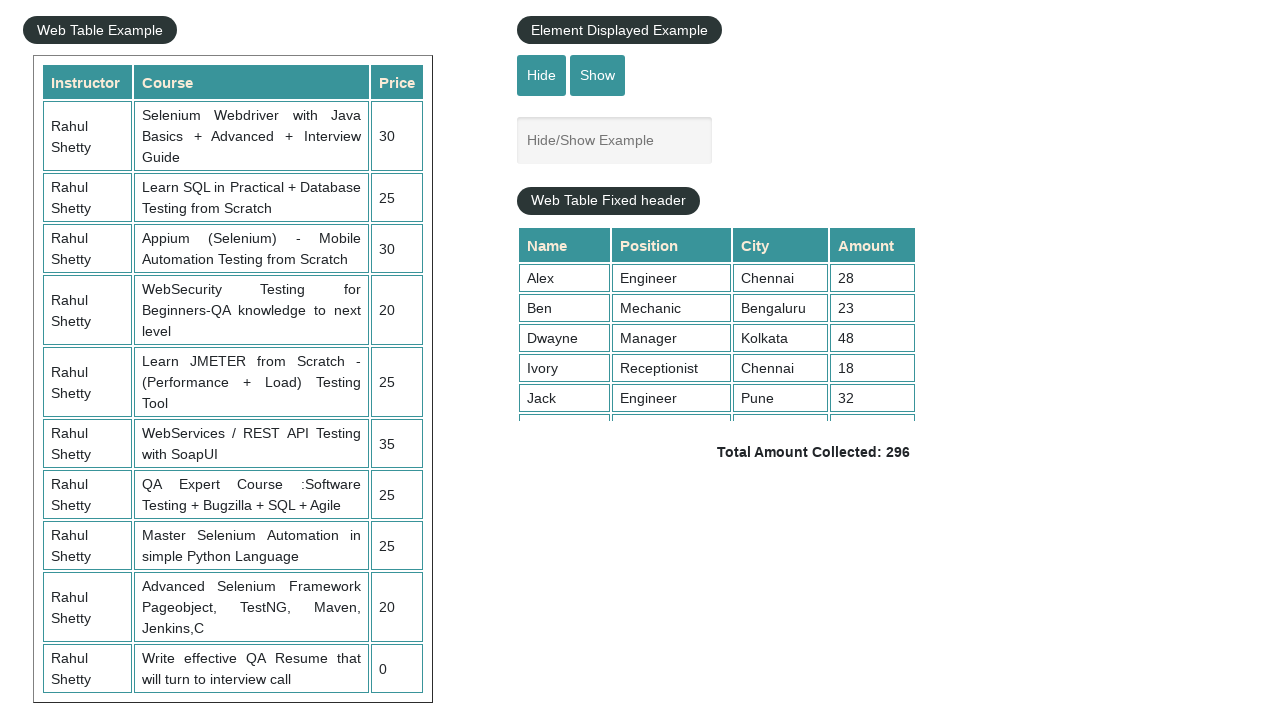

Searched table cell (row 10, col 3): '20'
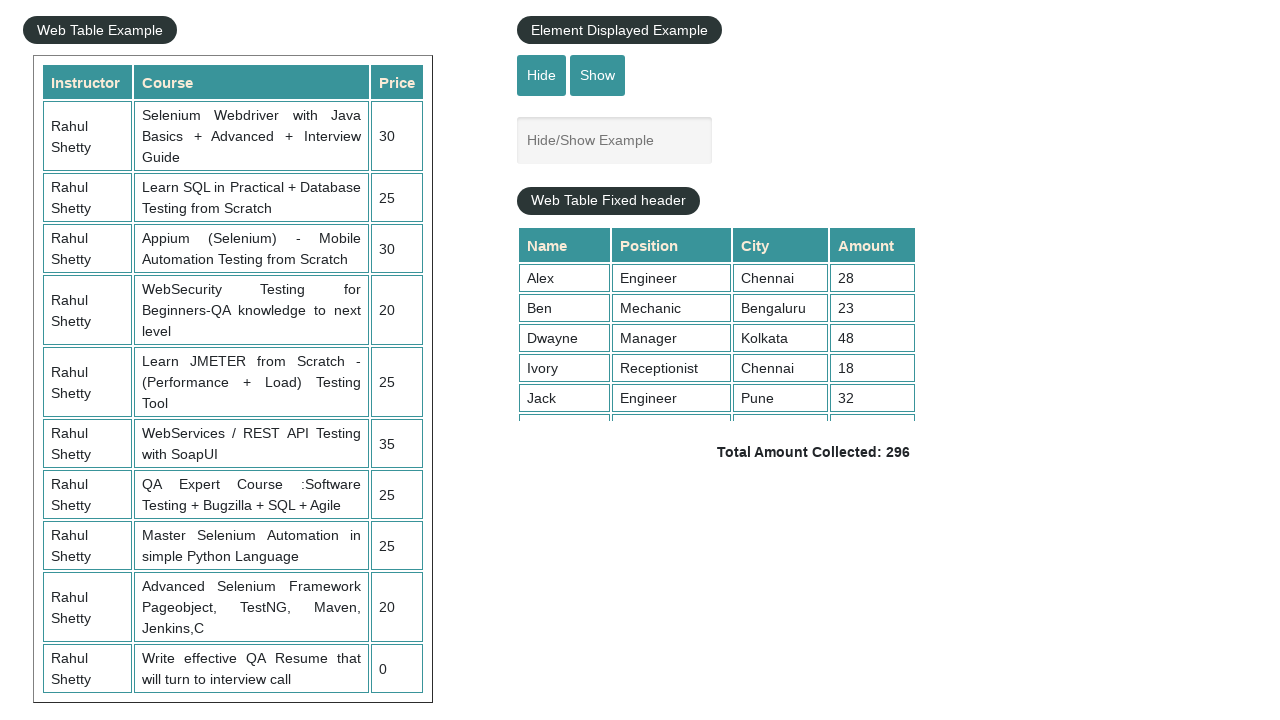

Searched table cell (row 11, col 1): 'Rahul Shetty'
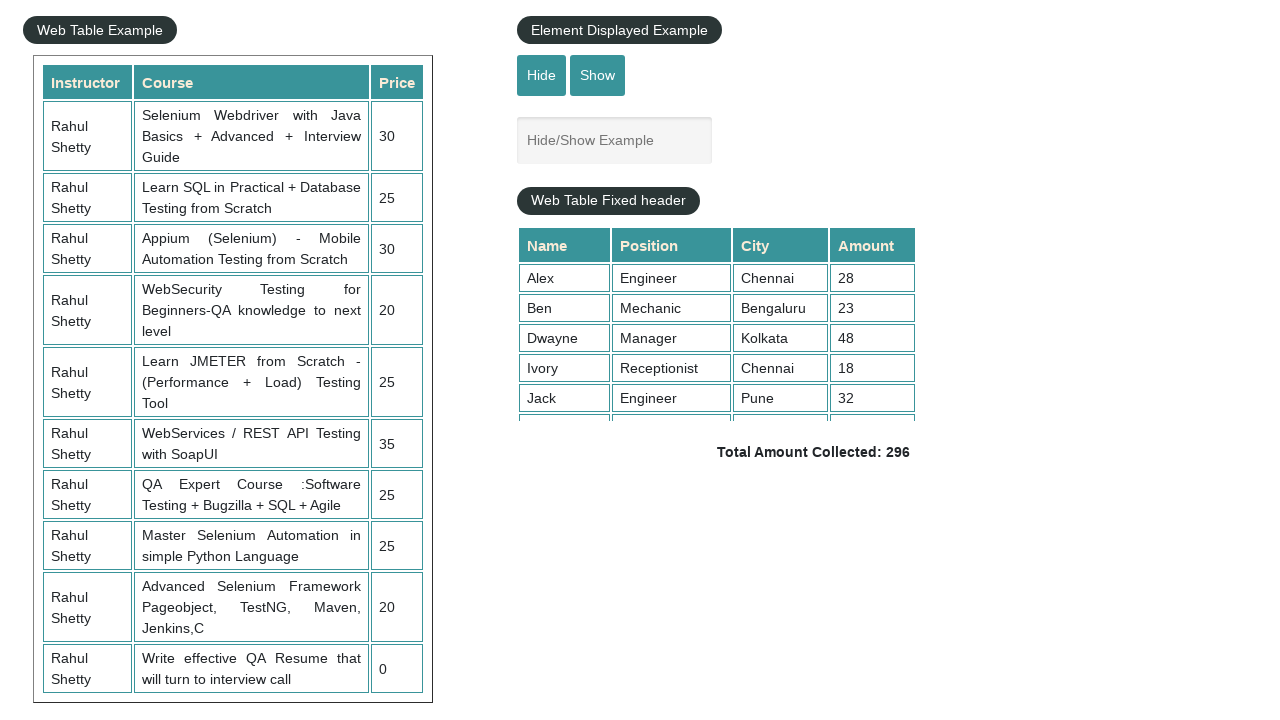

Searched table cell (row 11, col 2): 'Write effective QA Resume that will turn to interview call'
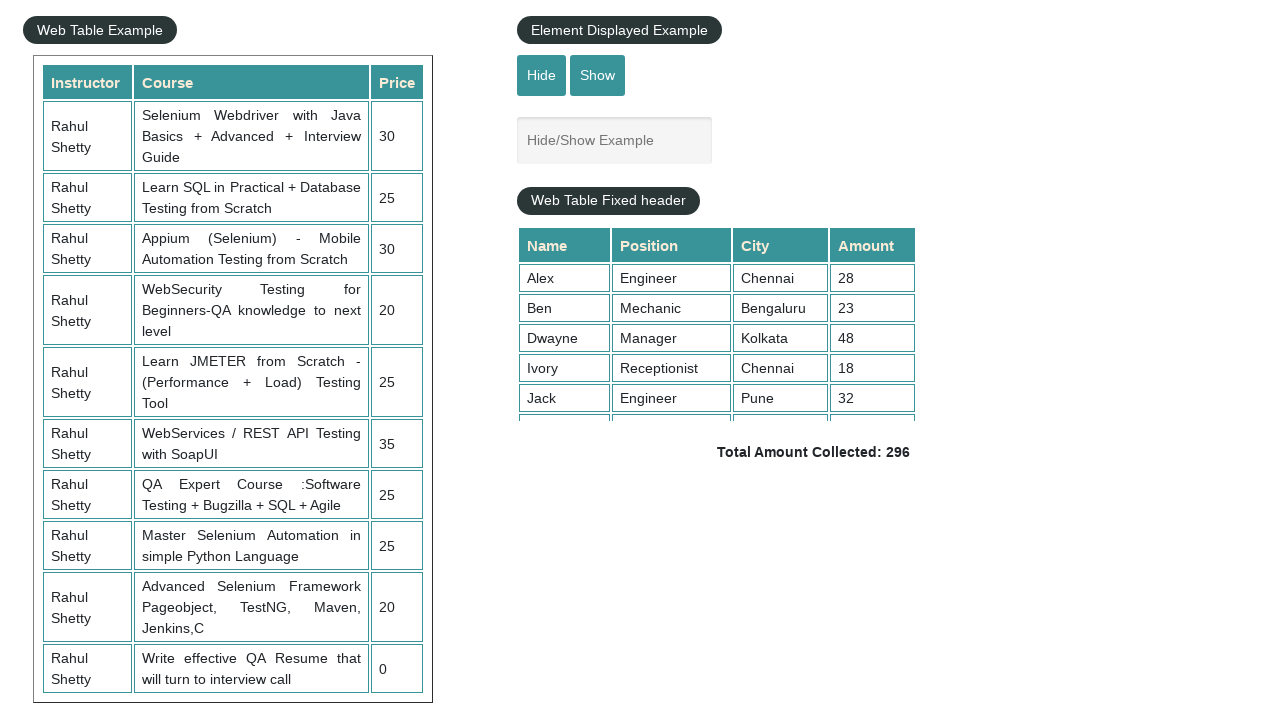

Searched table cell (row 11, col 3): '0'
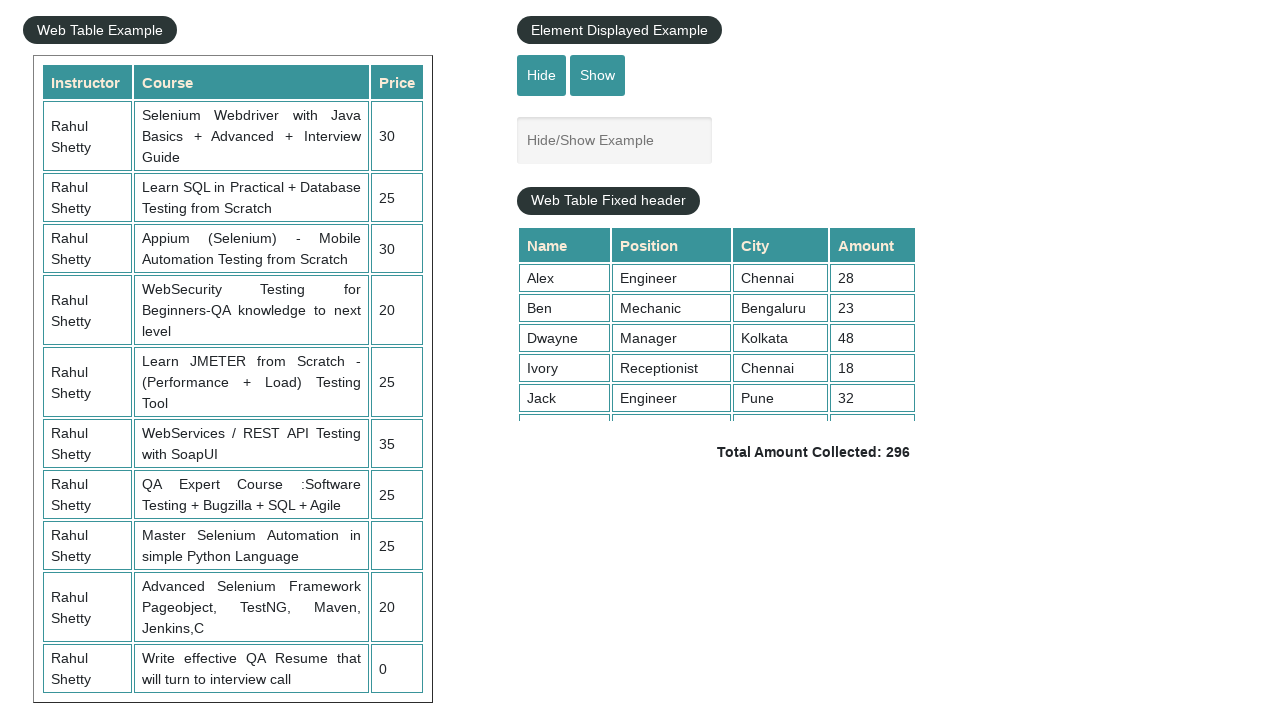

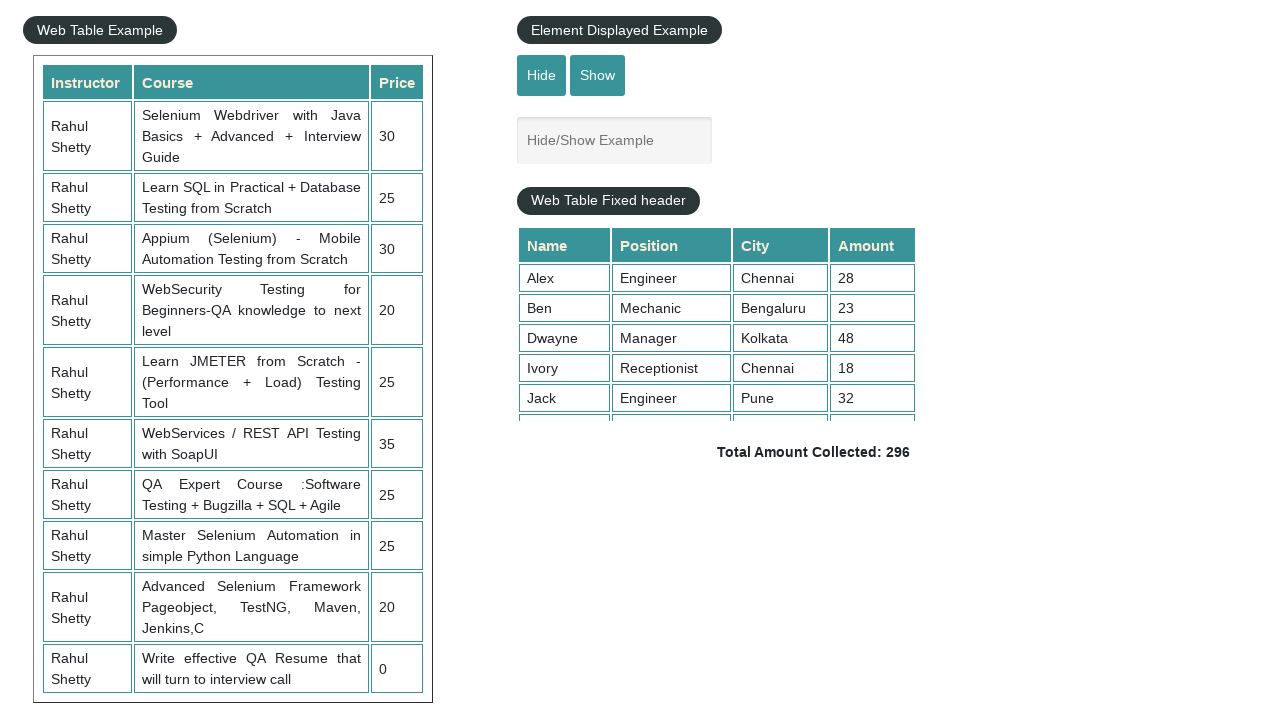